Tests hover functionality by hovering over two elements and verifying that text appears when hovering

Starting URL: https://testpages.eviltester.com/styled/csspseudo/css-hover.html

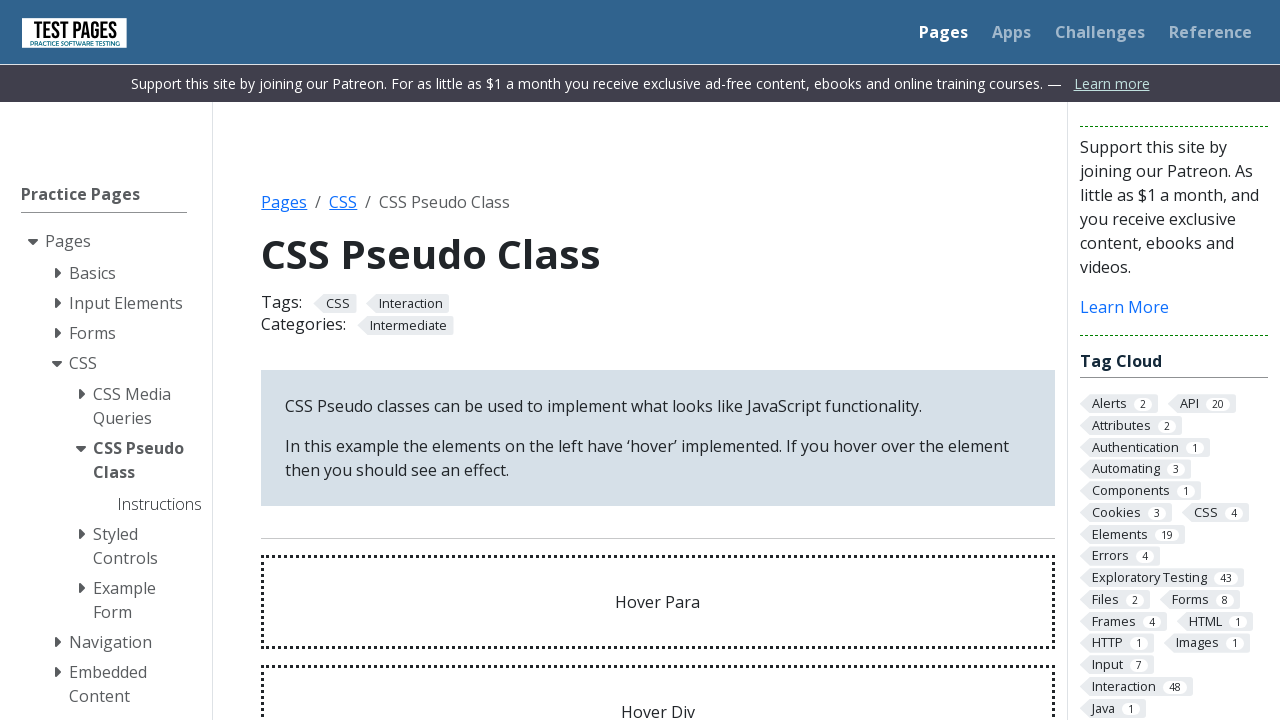

Navigated to CSS hover test page
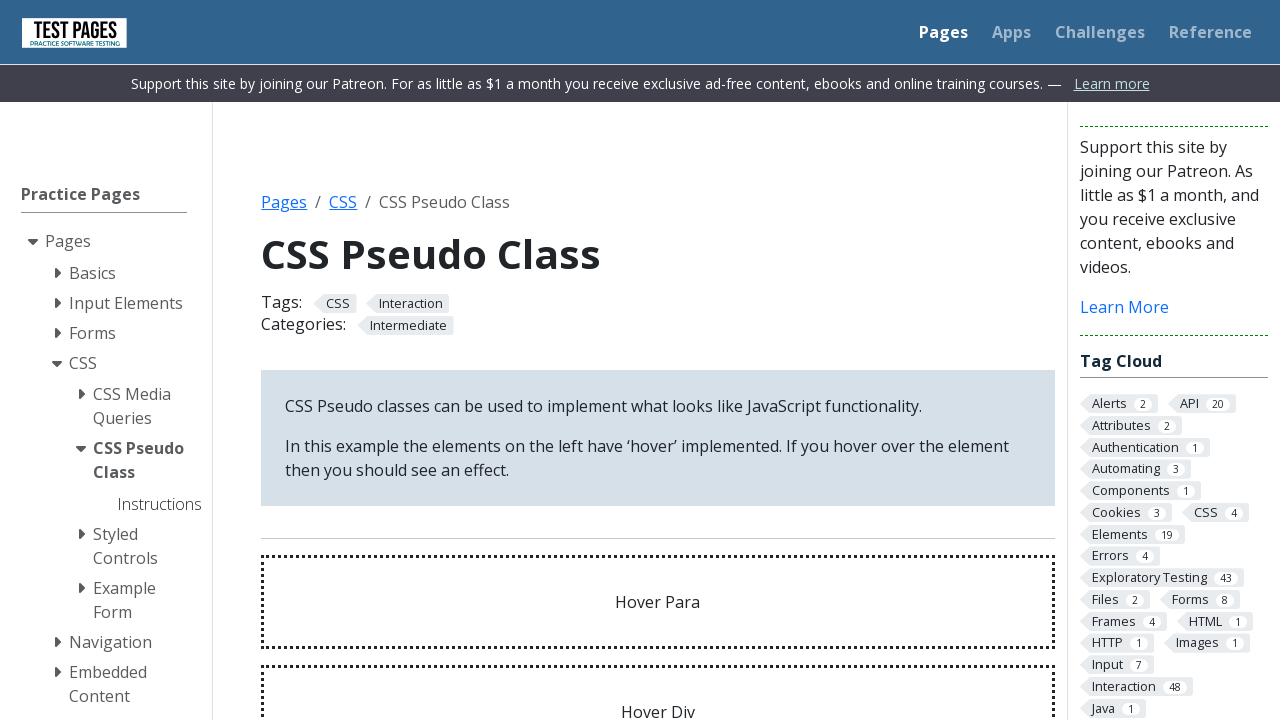

Hovered over first element (#hoverpara) at (658, 602) on #hoverpara
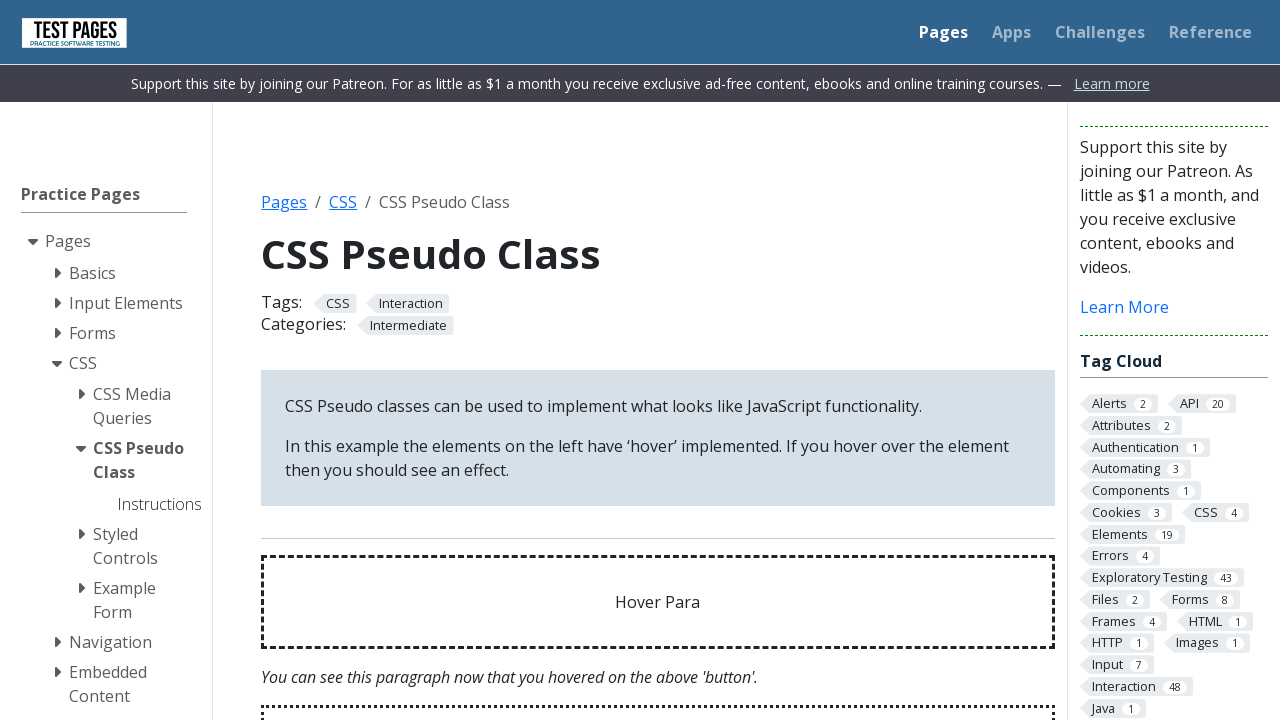

First hover effect text appeared (#hoverparaeffect)
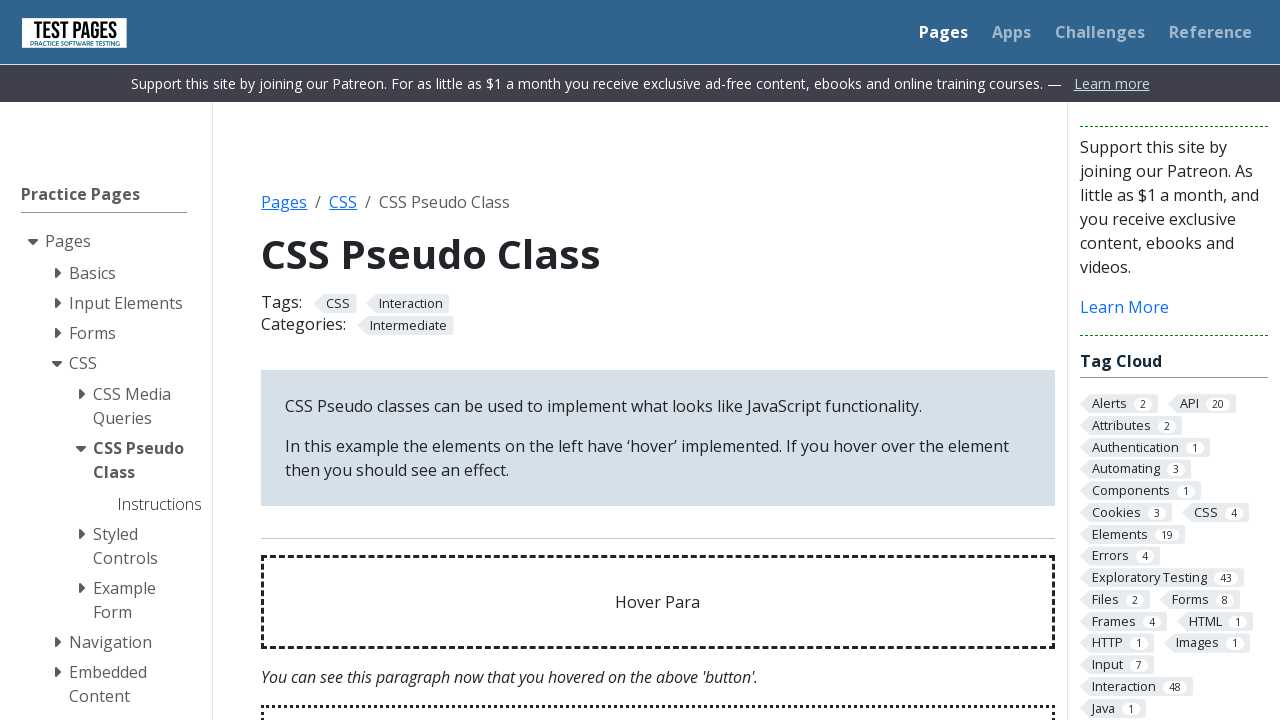

Hovered over second element (#hoverdiv) at (658, 673) on #hoverdiv
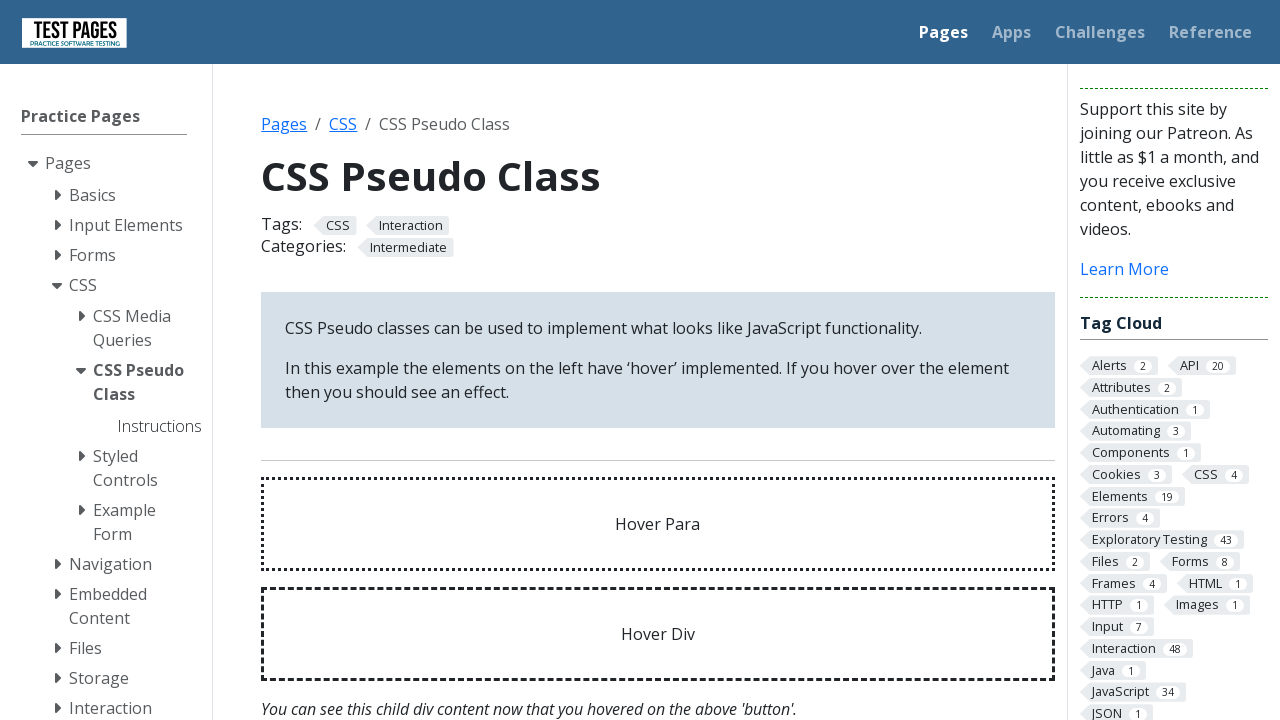

Second hover effect text appeared (#hoverdivparaeffect)
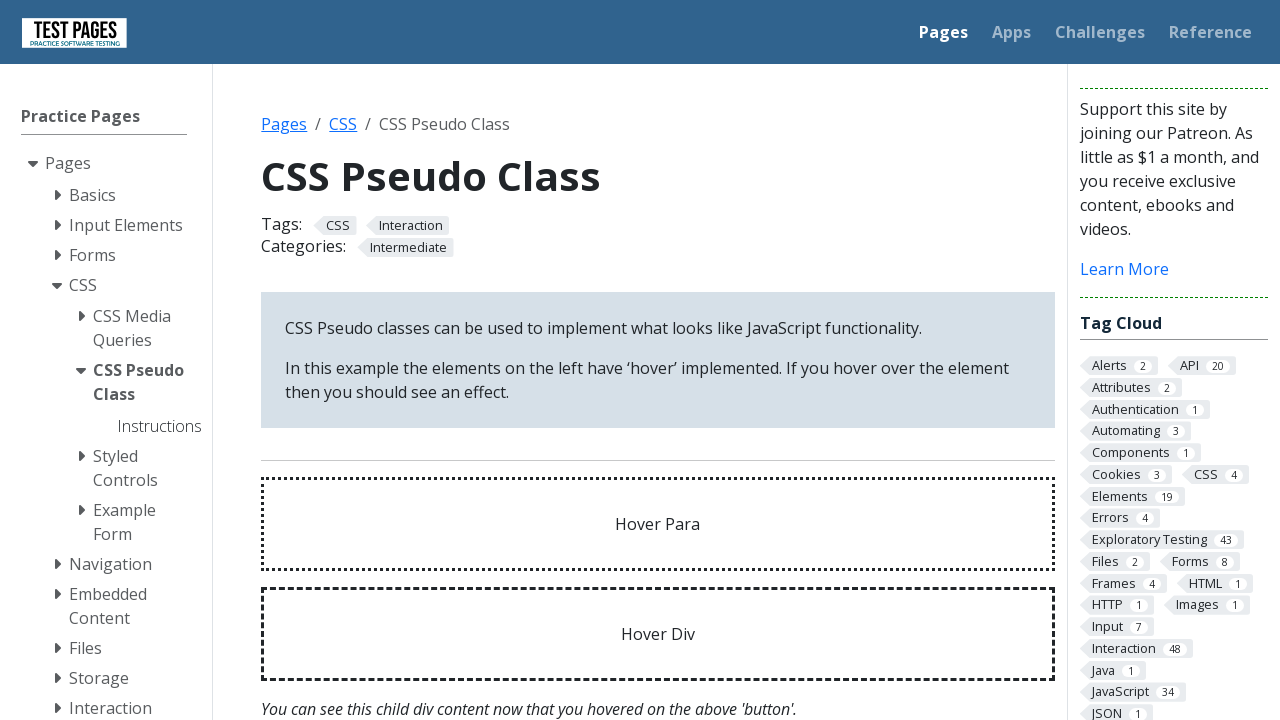

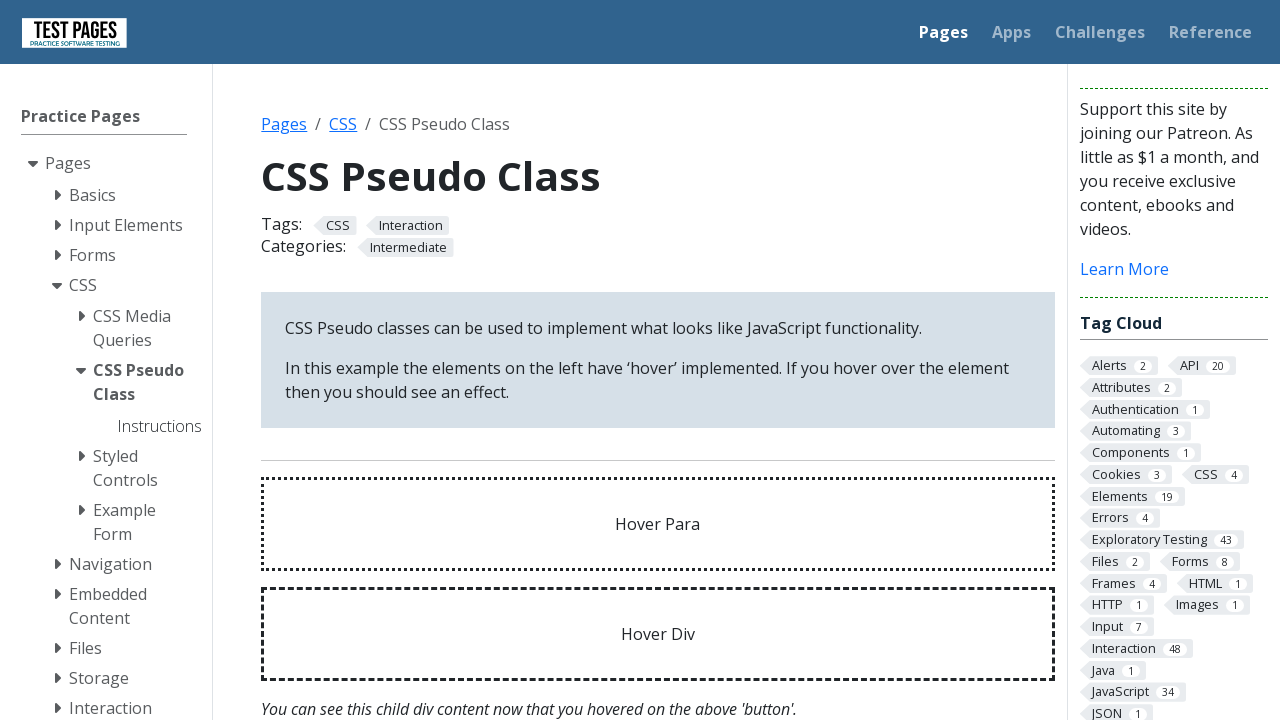